Navigates to Gmail and interacts with the email input field, highlighting it before entering text

Starting URL: https://www.gmail.com

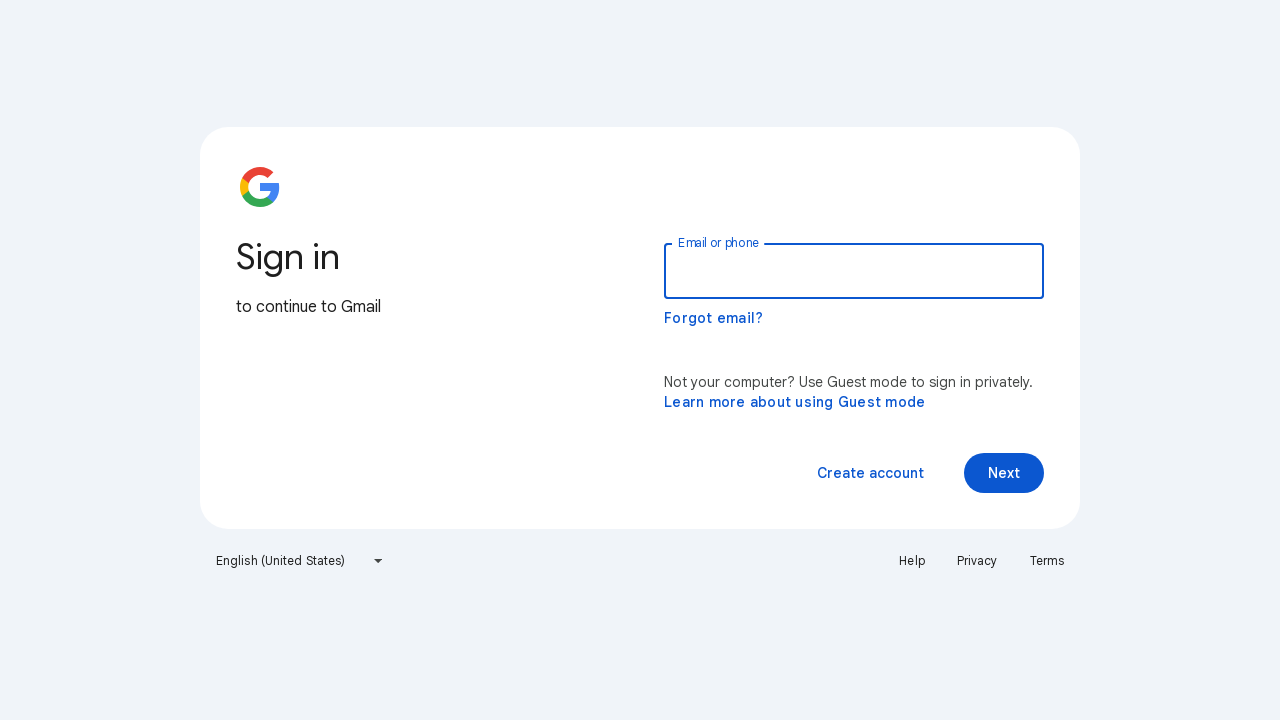

Located email input field
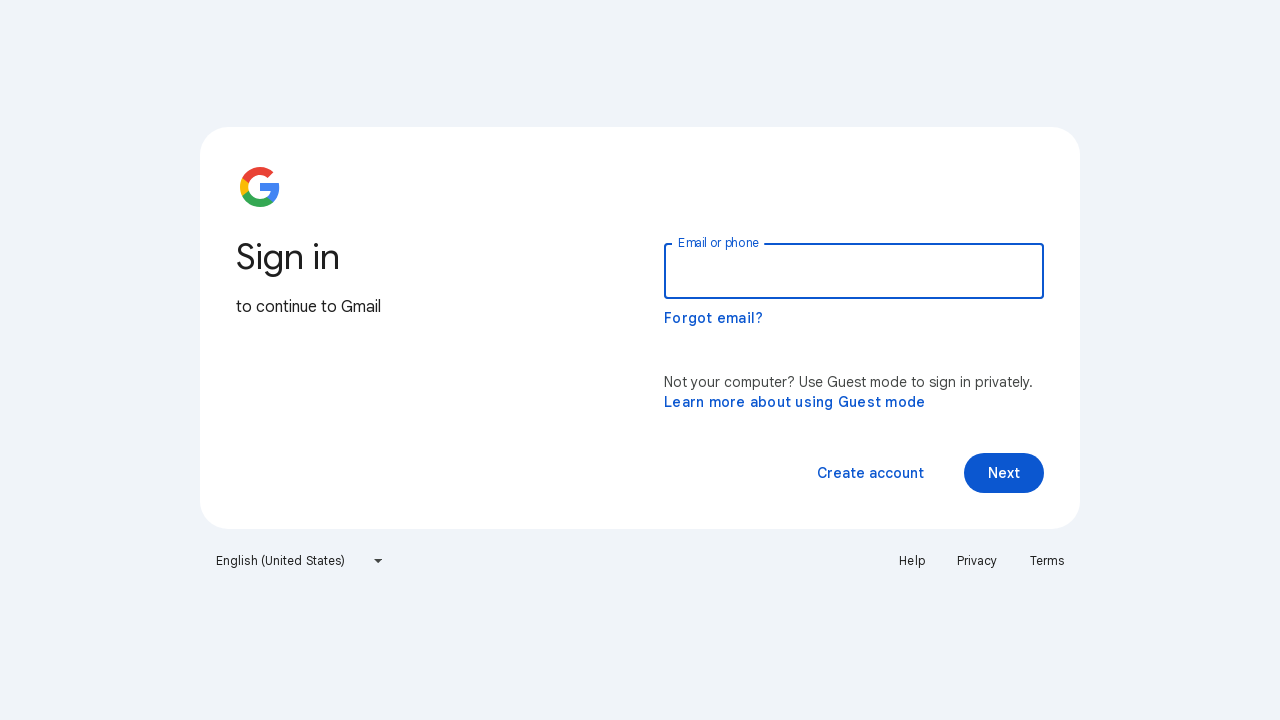

Applied yellow background and red border highlight to email input field
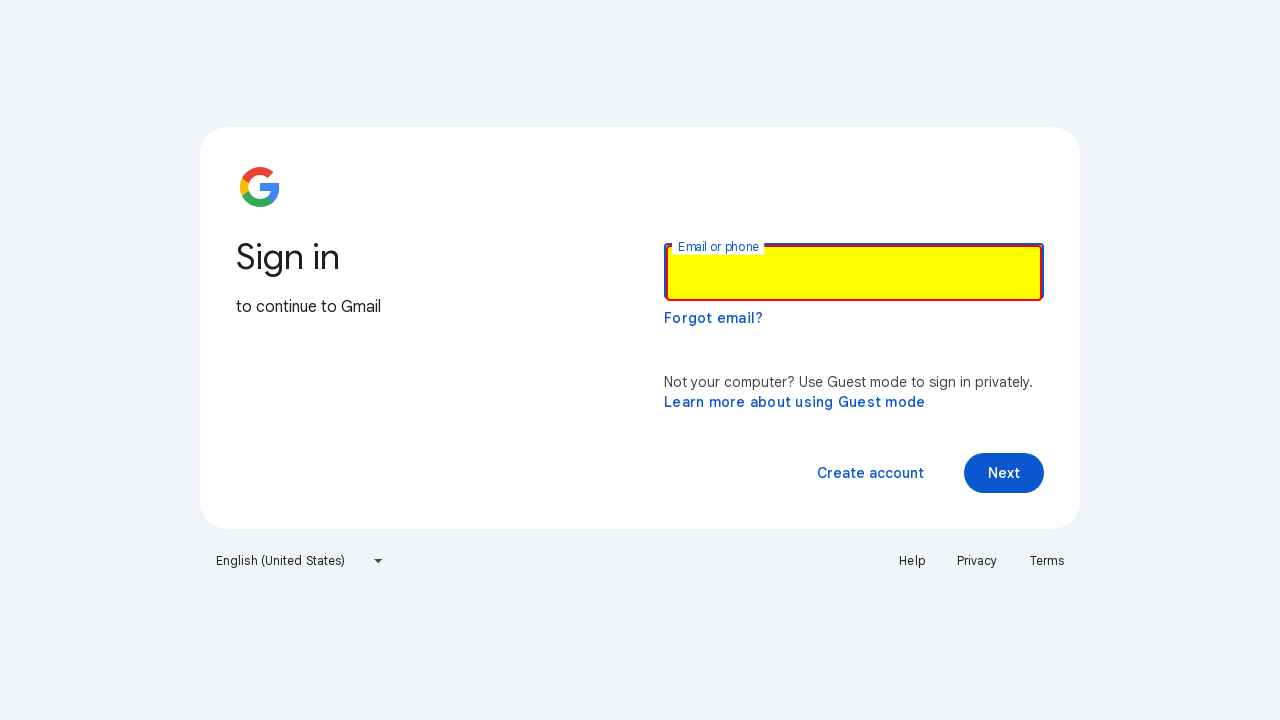

Entered email address 'SoftwareTestingMaterial.com' into the highlighted email field on input[type='email']
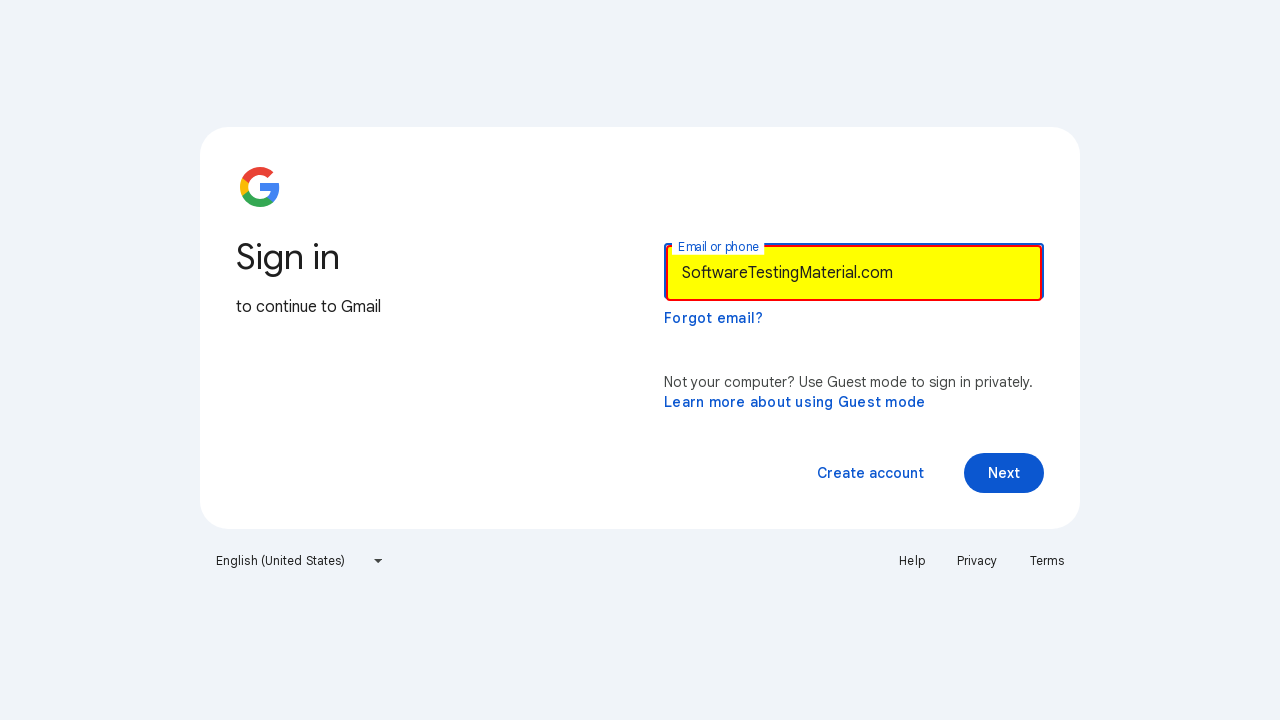

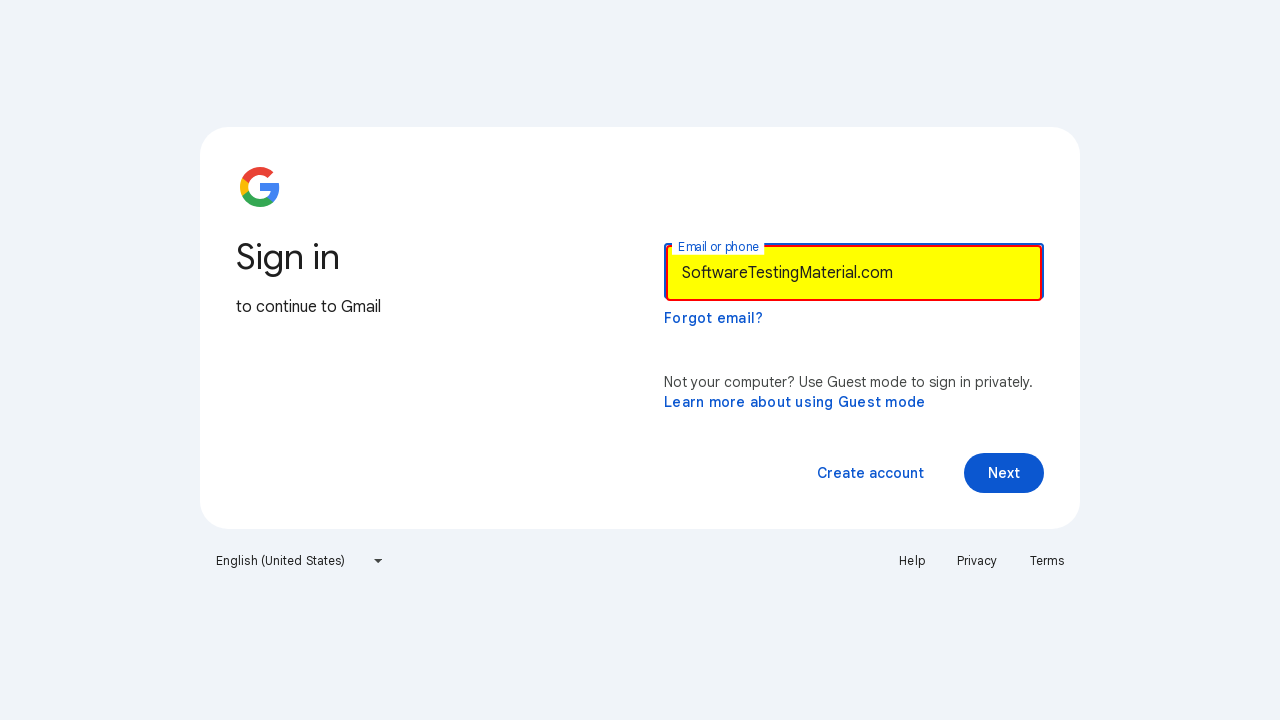